Tests confirm JavaScript alert by clicking the Confirm Alert button and accepting the confirmation dialog.

Starting URL: https://v1.training-support.net/selenium/javascript-alerts

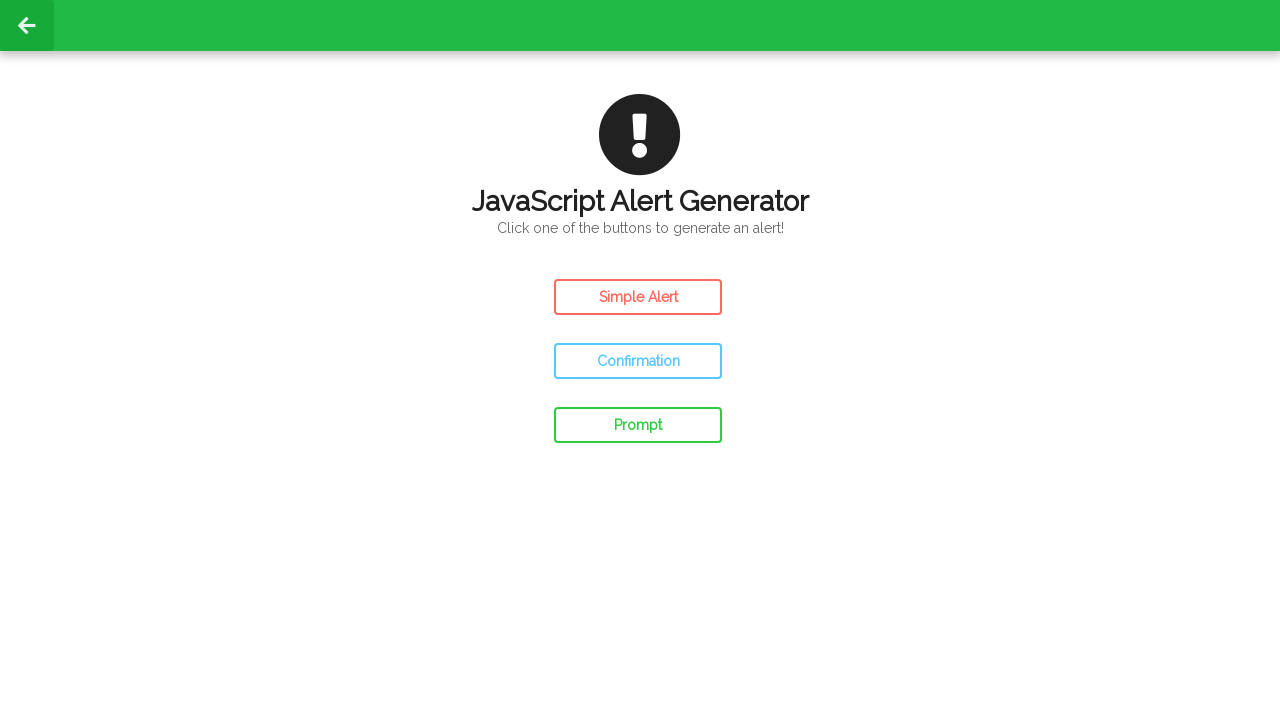

Set up dialog handler to accept confirmation dialogs
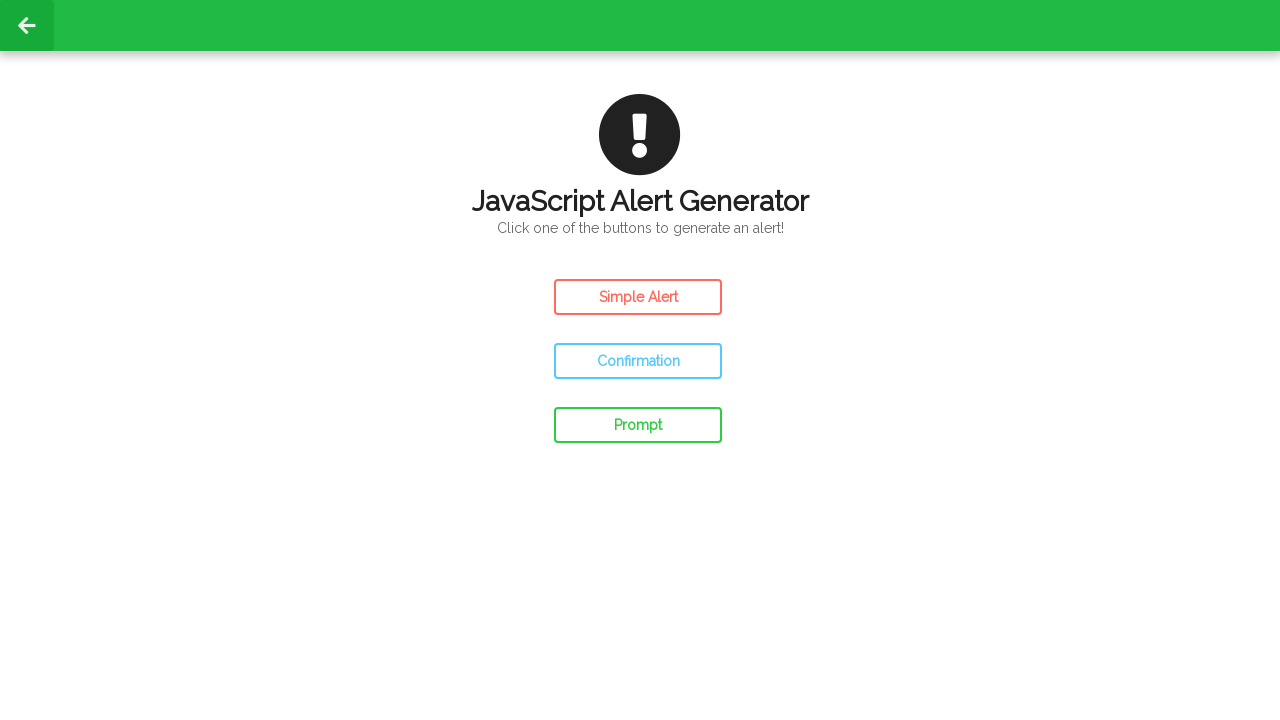

Clicked the Confirm Alert button at (638, 361) on #confirm
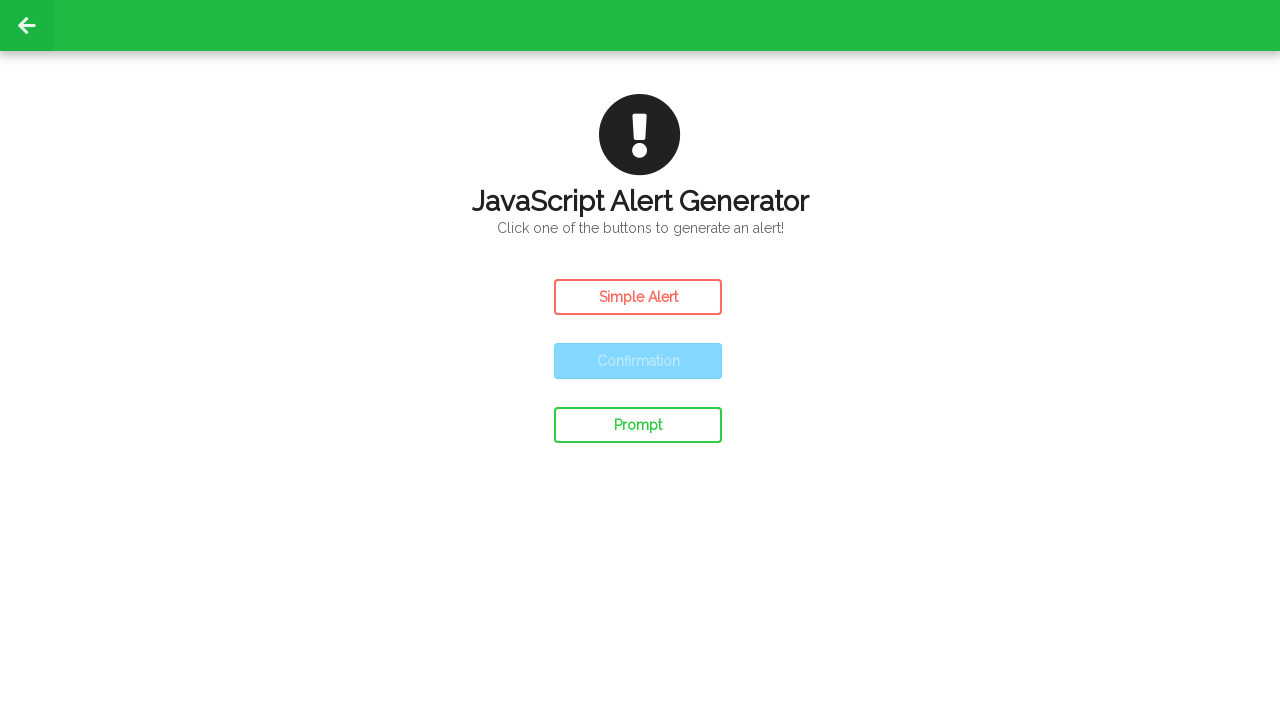

Waited 500ms for confirmation dialog to be processed
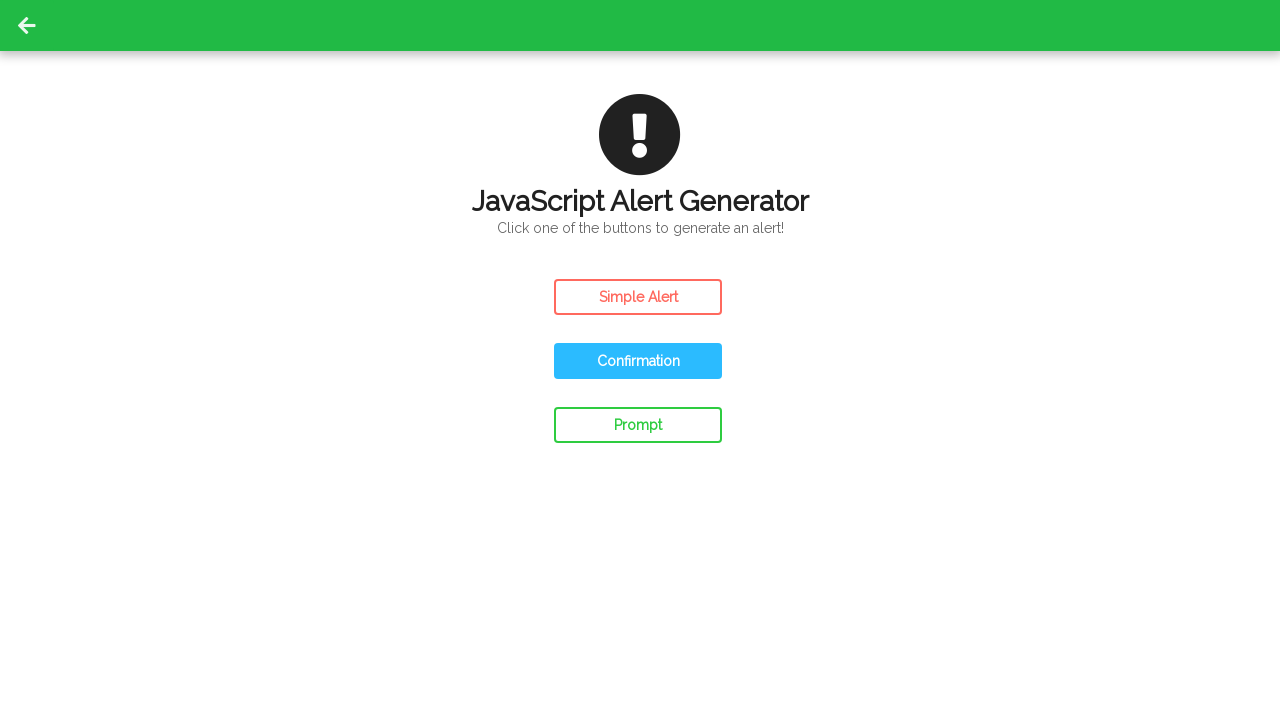

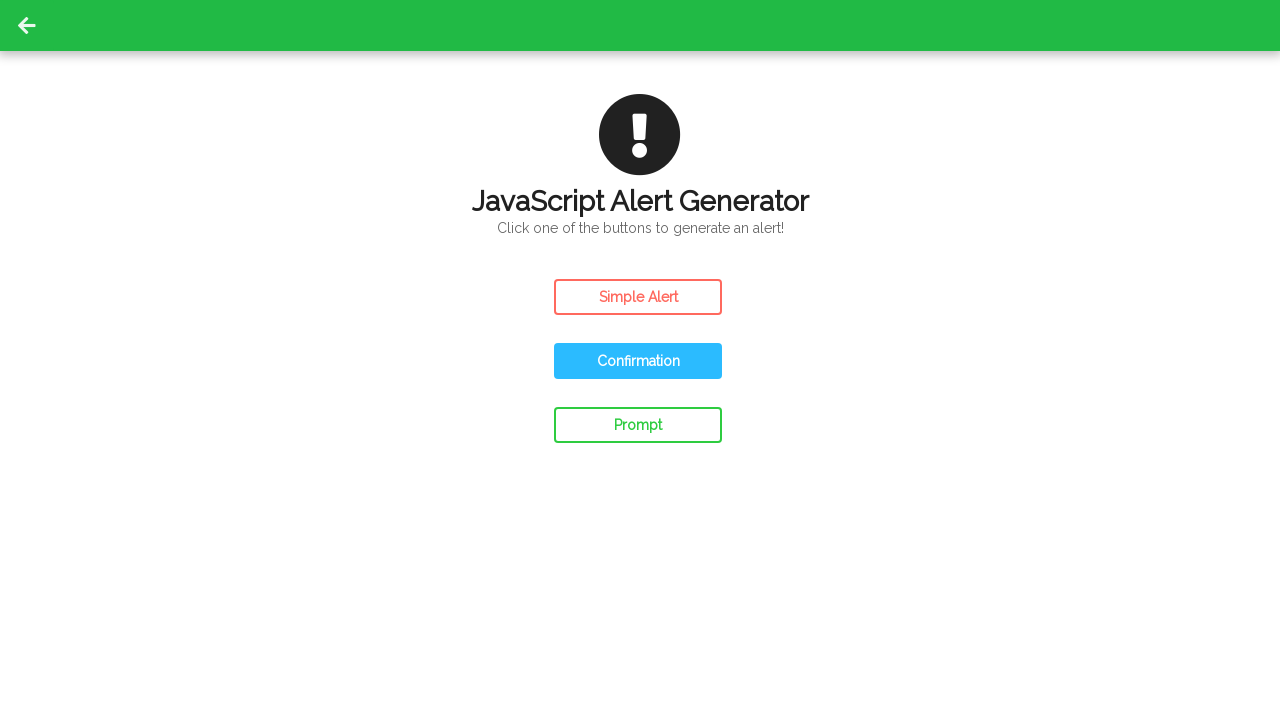